Waits for price to reach $100, books an item, then solves a mathematical challenge by calculating and submitting the answer

Starting URL: http://suninjuly.github.io/explicit_wait2.html

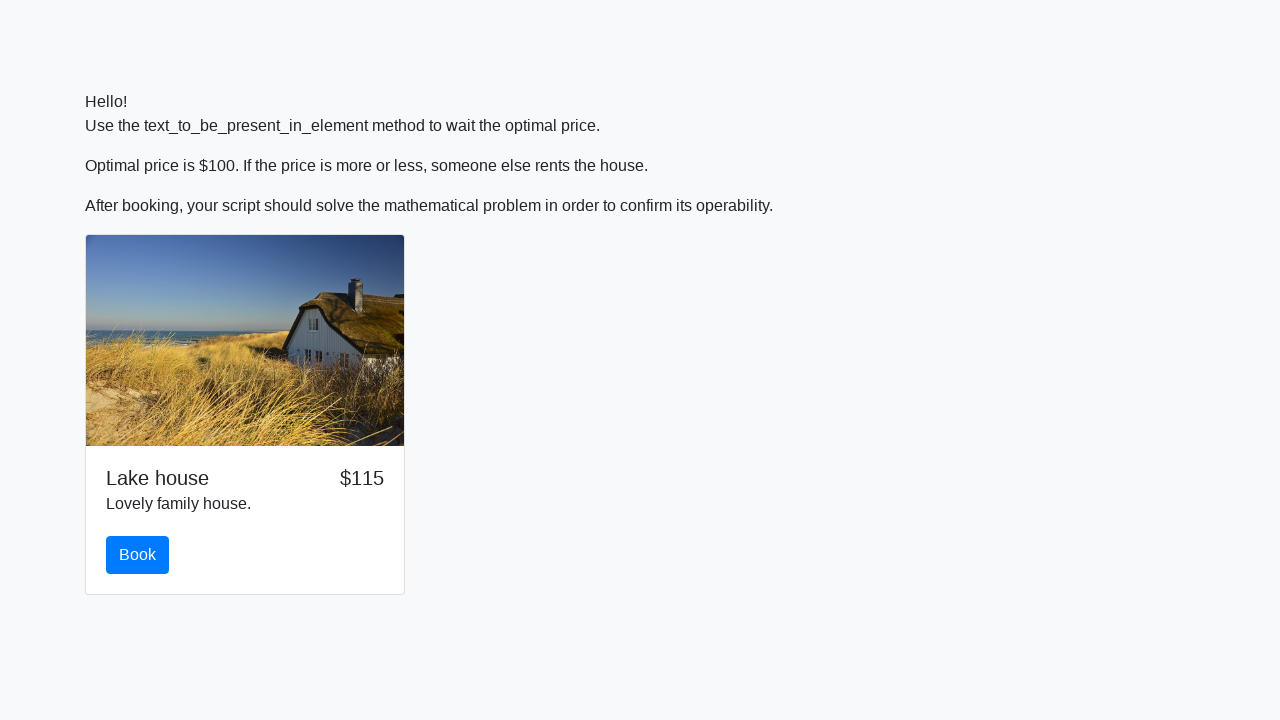

Waited for price to reach $100
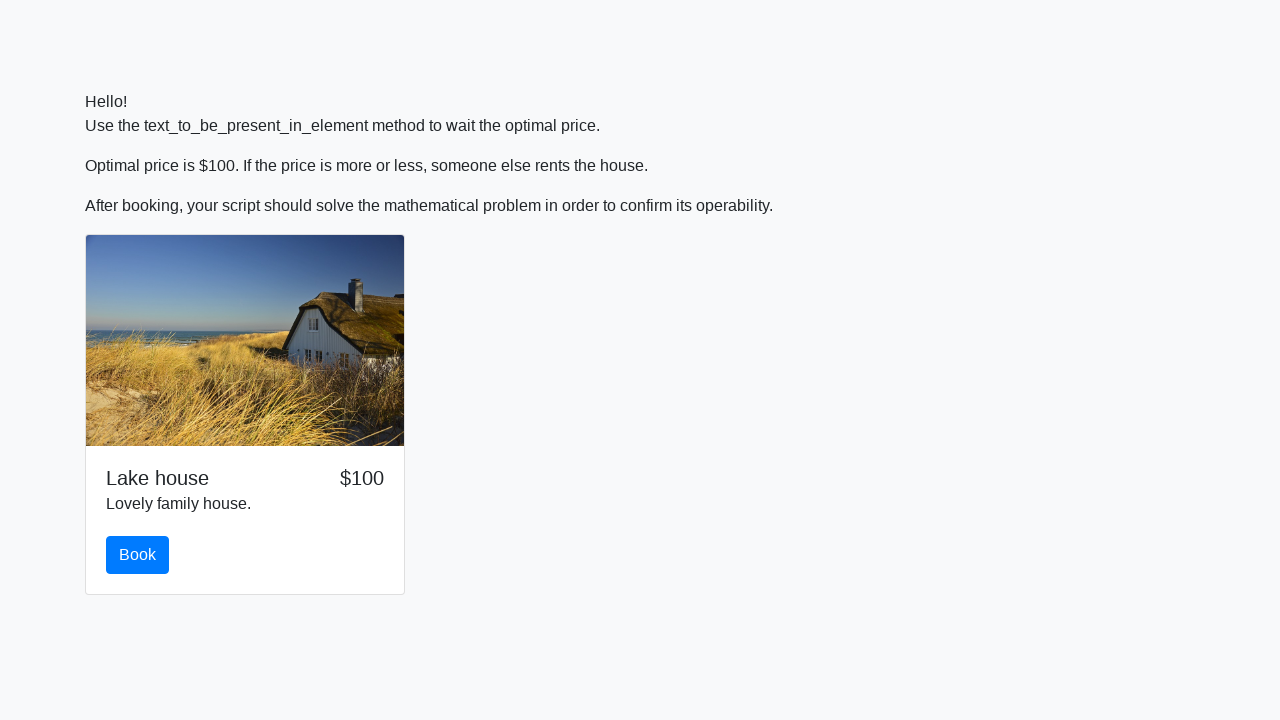

Clicked the book button at (138, 555) on #book
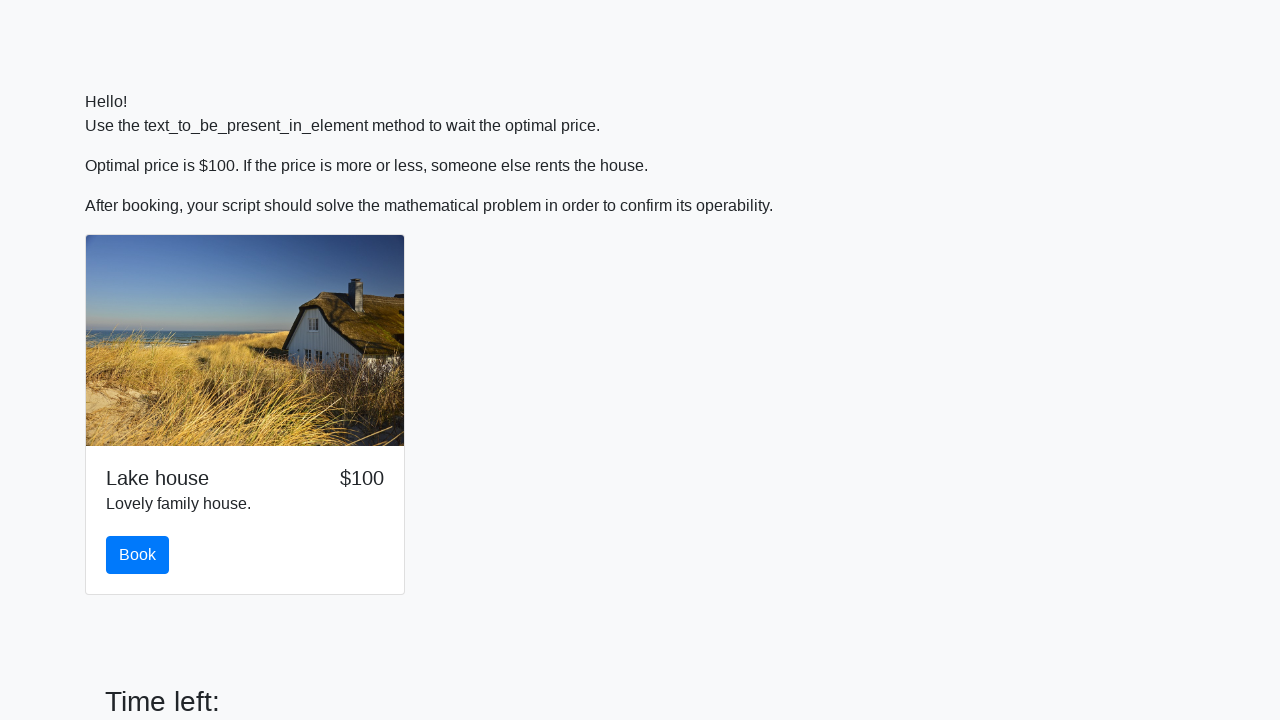

Retrieved x value from #input_value: 471
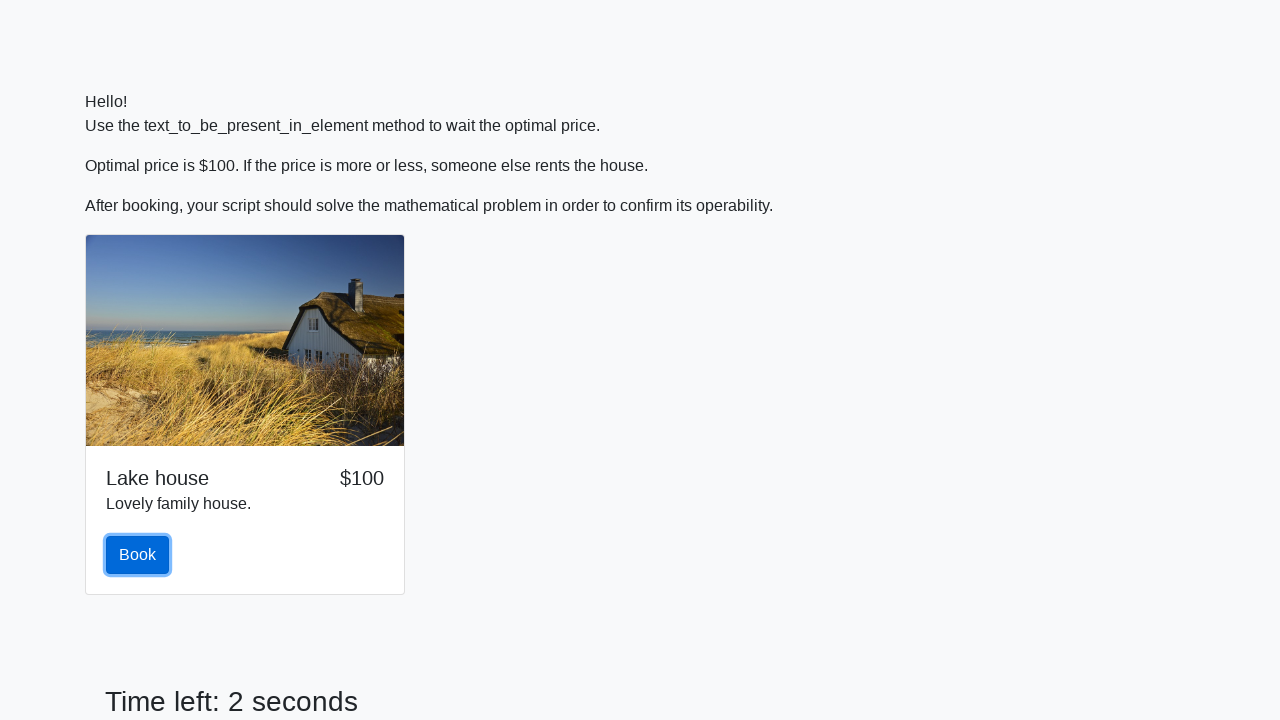

Calculated answer: y = log(abs(12*sin(471))) = 1.0436580073053303
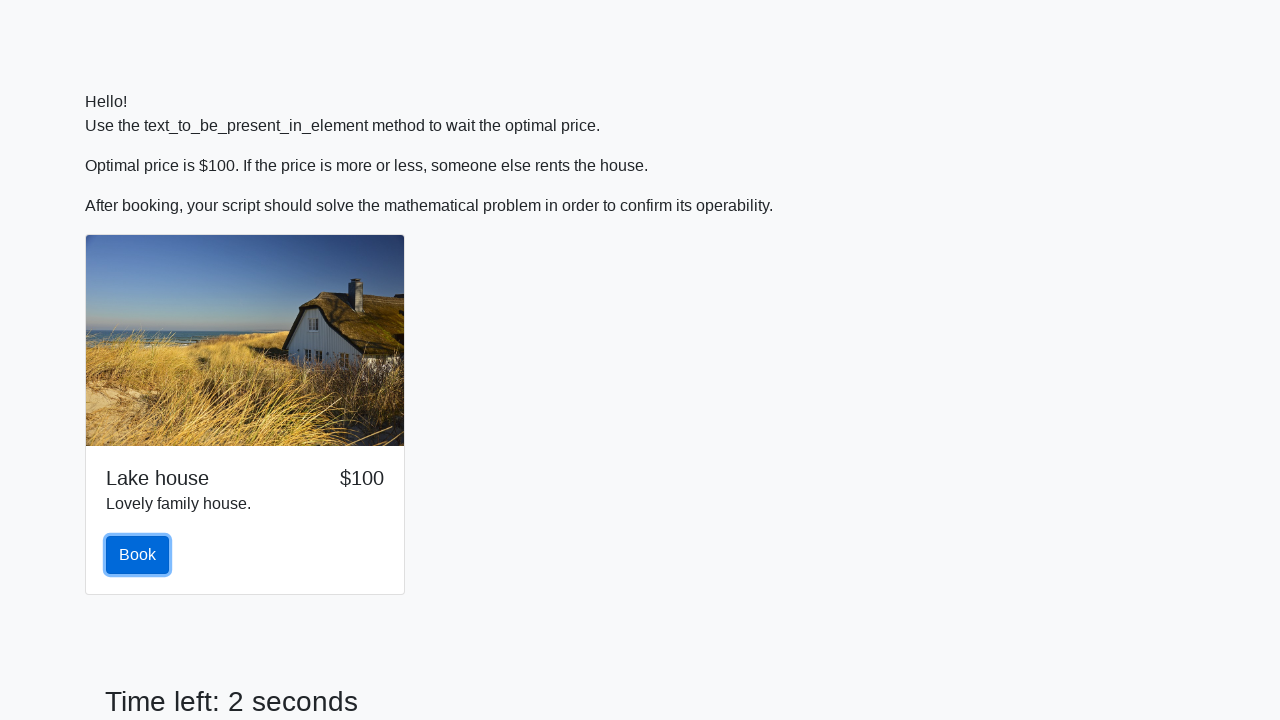

Filled answer field with calculated value: 1.0436580073053303 on #answer
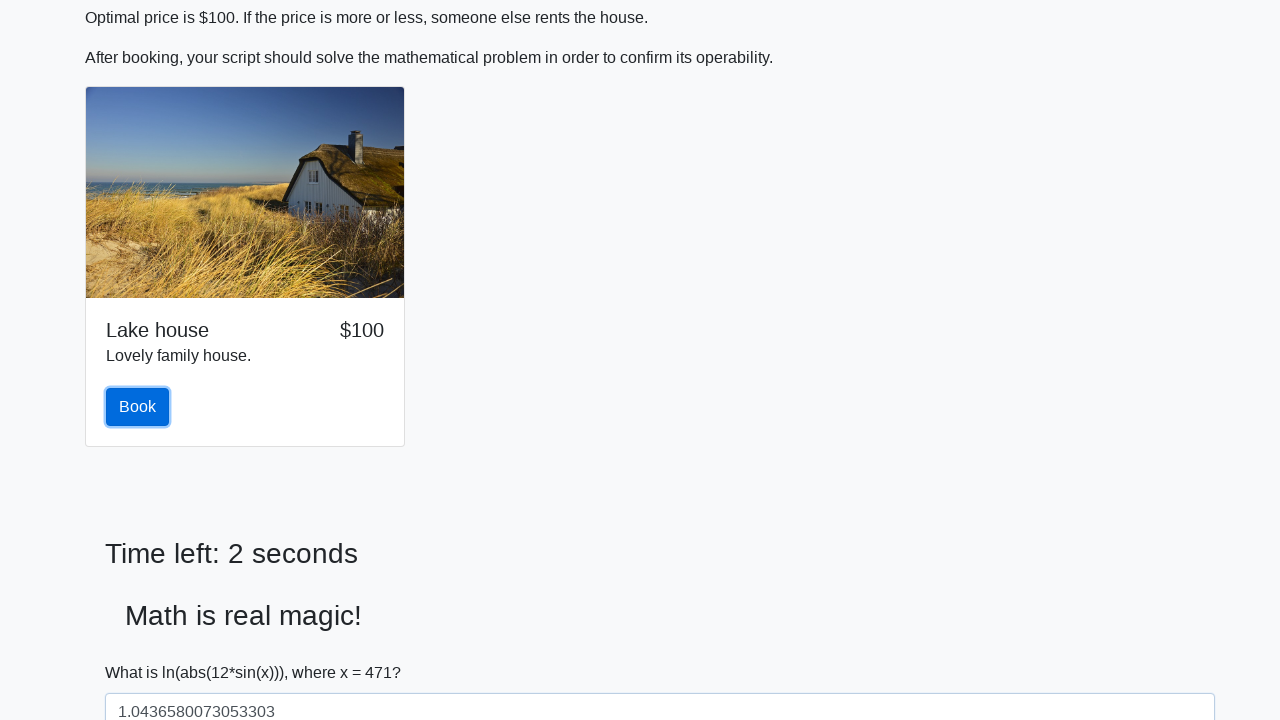

Clicked solve button to submit the answer at (143, 651) on #solve
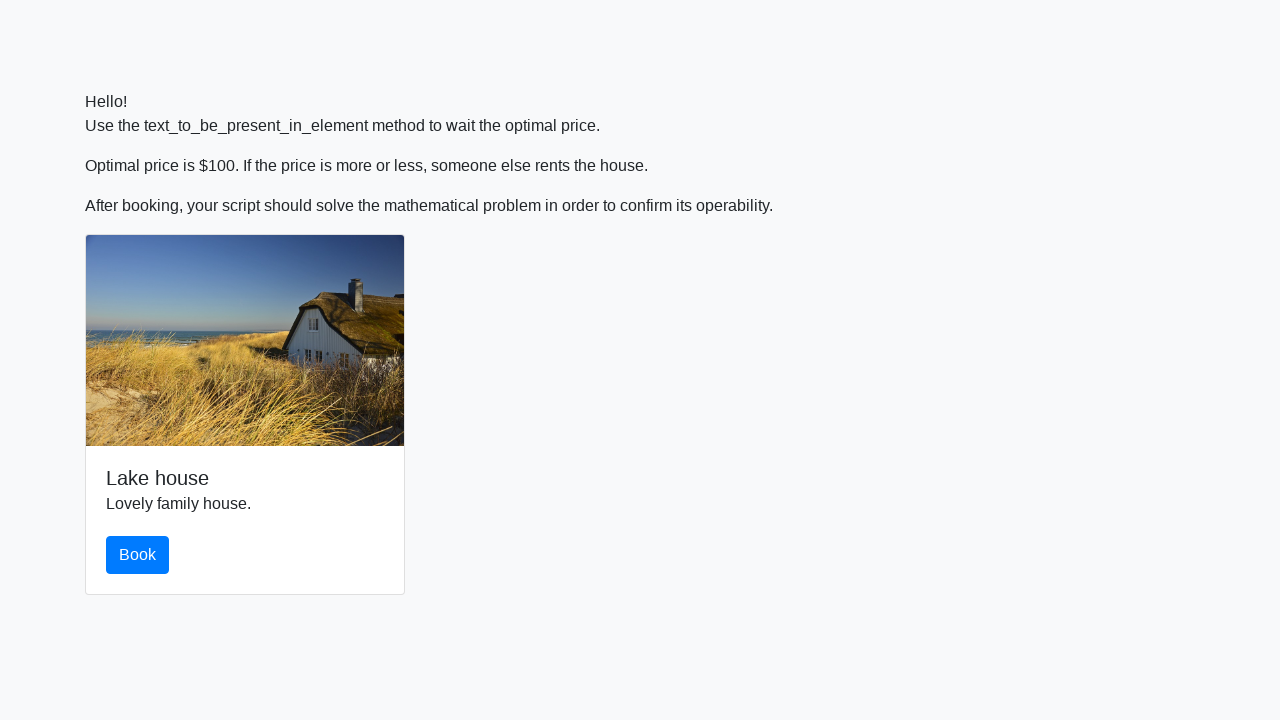

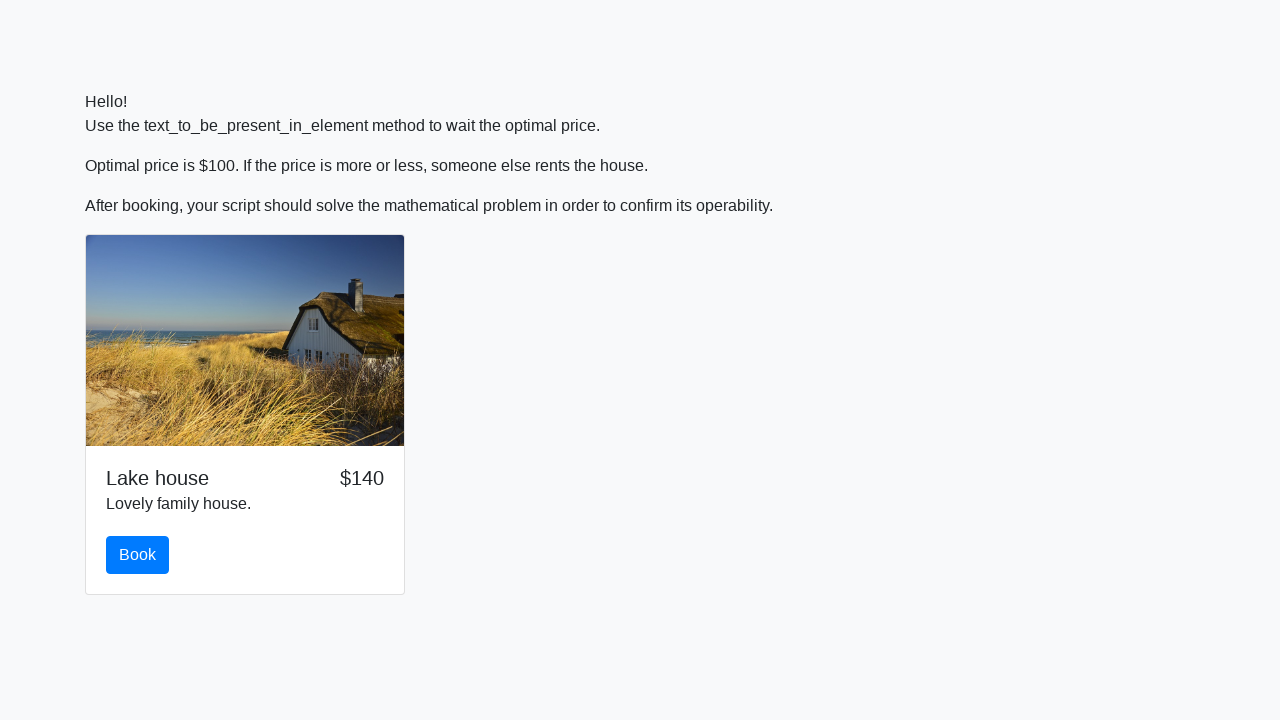